Tests checkbox functionality by clicking a checkbox, verifying its selection state, and counting total checkboxes on the page

Starting URL: https://rahulshettyacademy.com/dropdownsPractise/

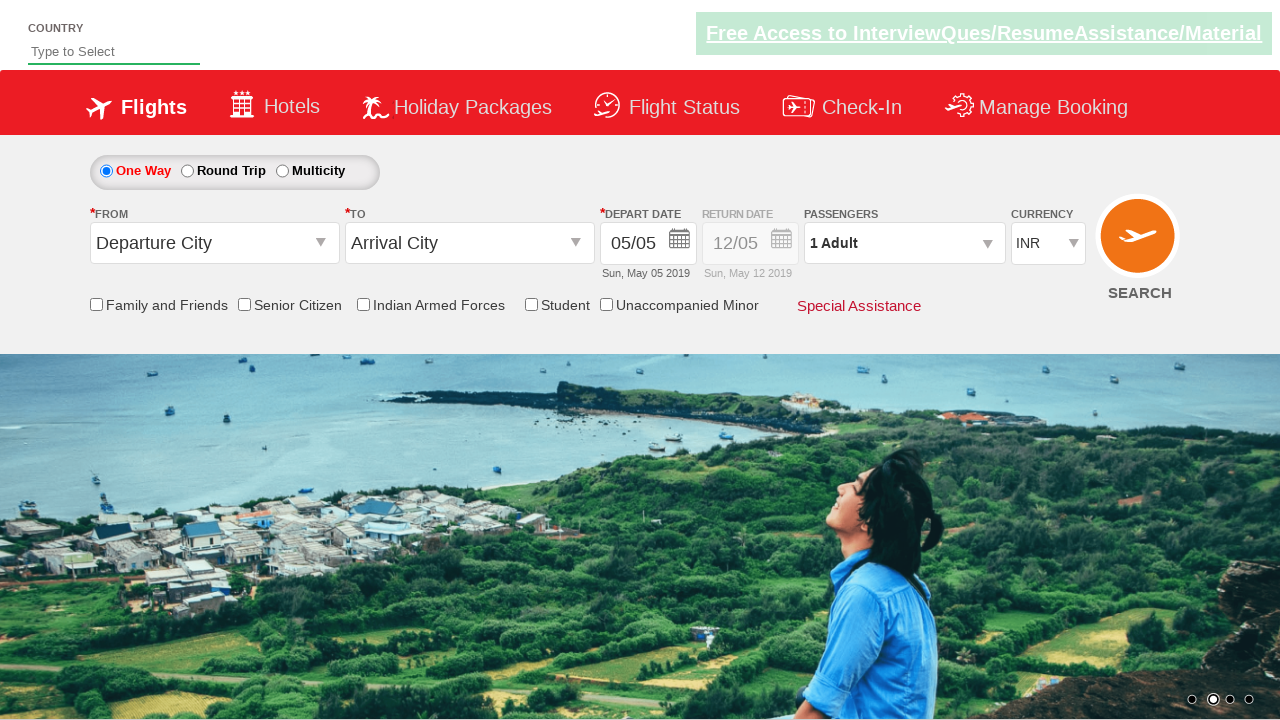

Clicked the friends and family checkbox at (96, 304) on xpath=//*[contains(@id,'friendsandfamily')]
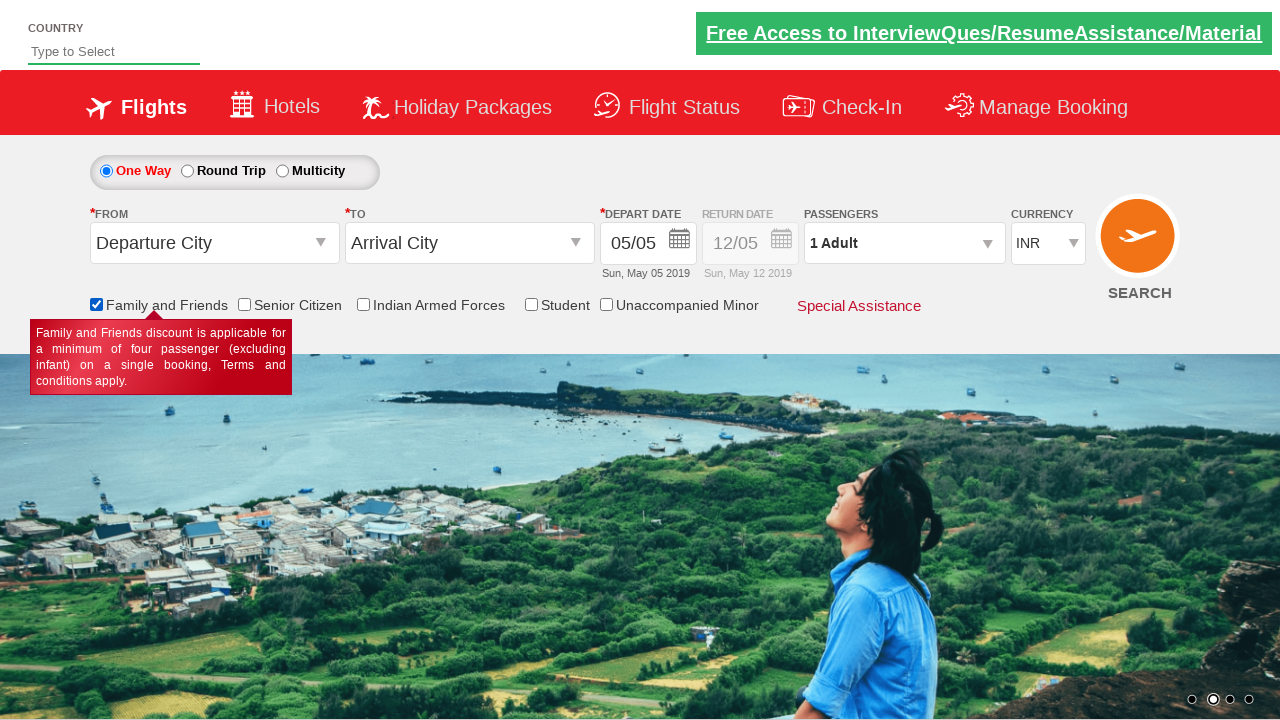

Verified that the friends and family checkbox is selected
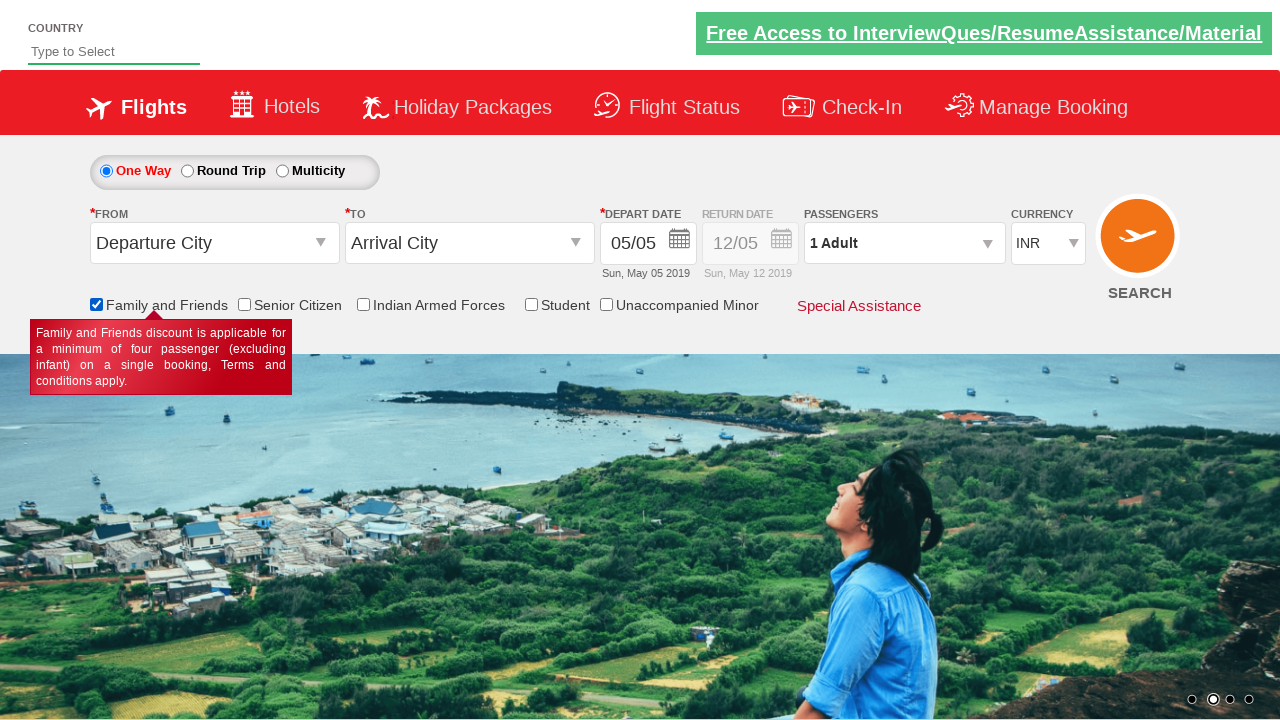

Counted total checkboxes on the page: 6
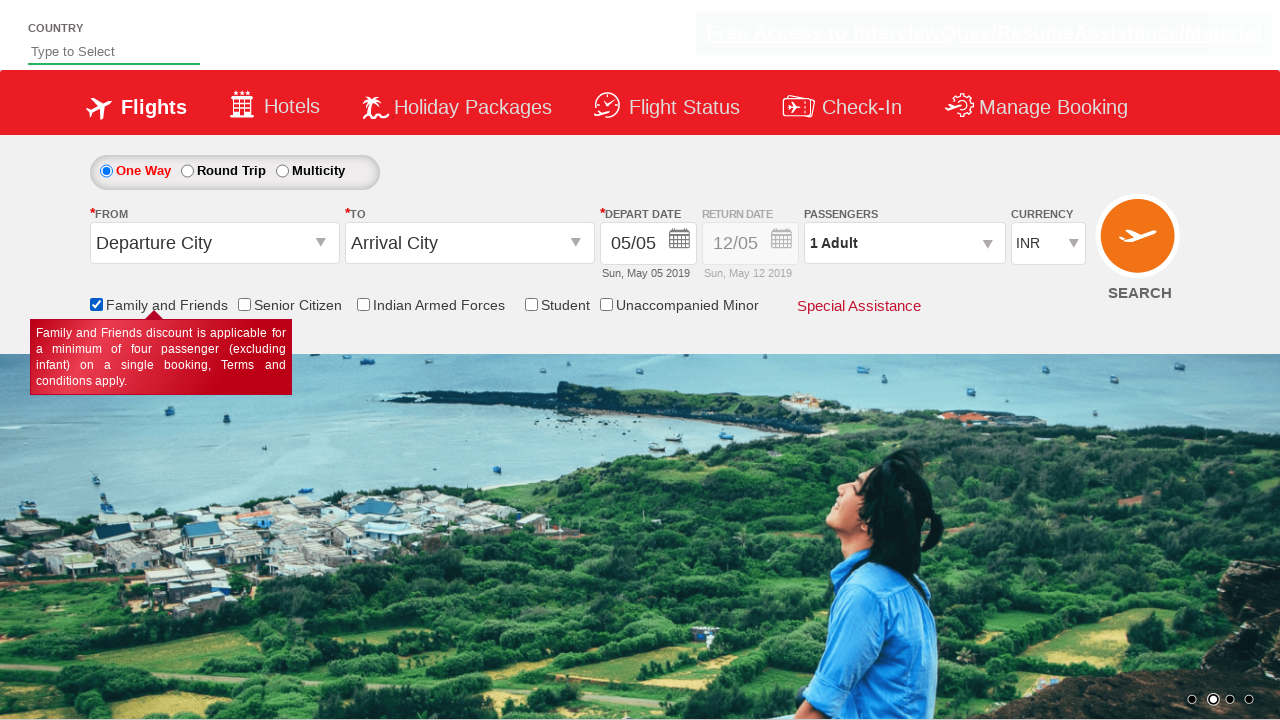

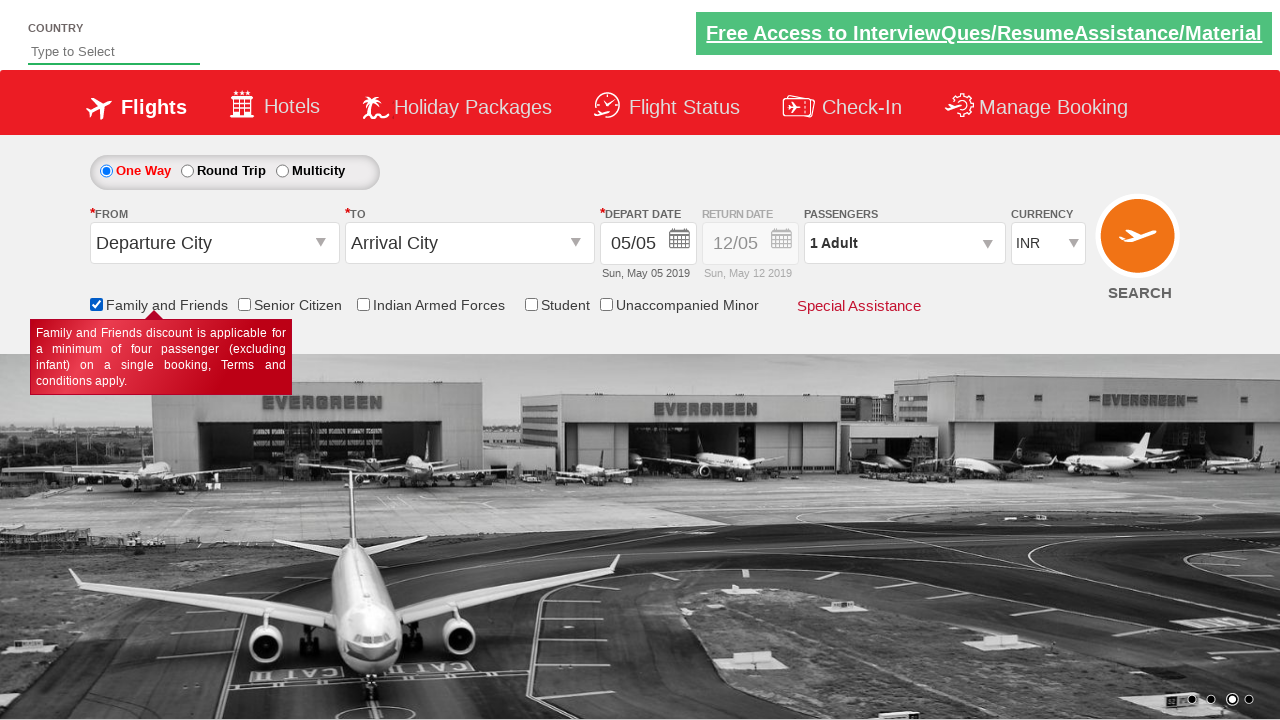